Tests handling JavaScript confirm alerts by clicking a tab, triggering a confirm dialog, dismissing it, and verifying the result text on the page.

Starting URL: https://demo.automationtesting.in/Alerts.html

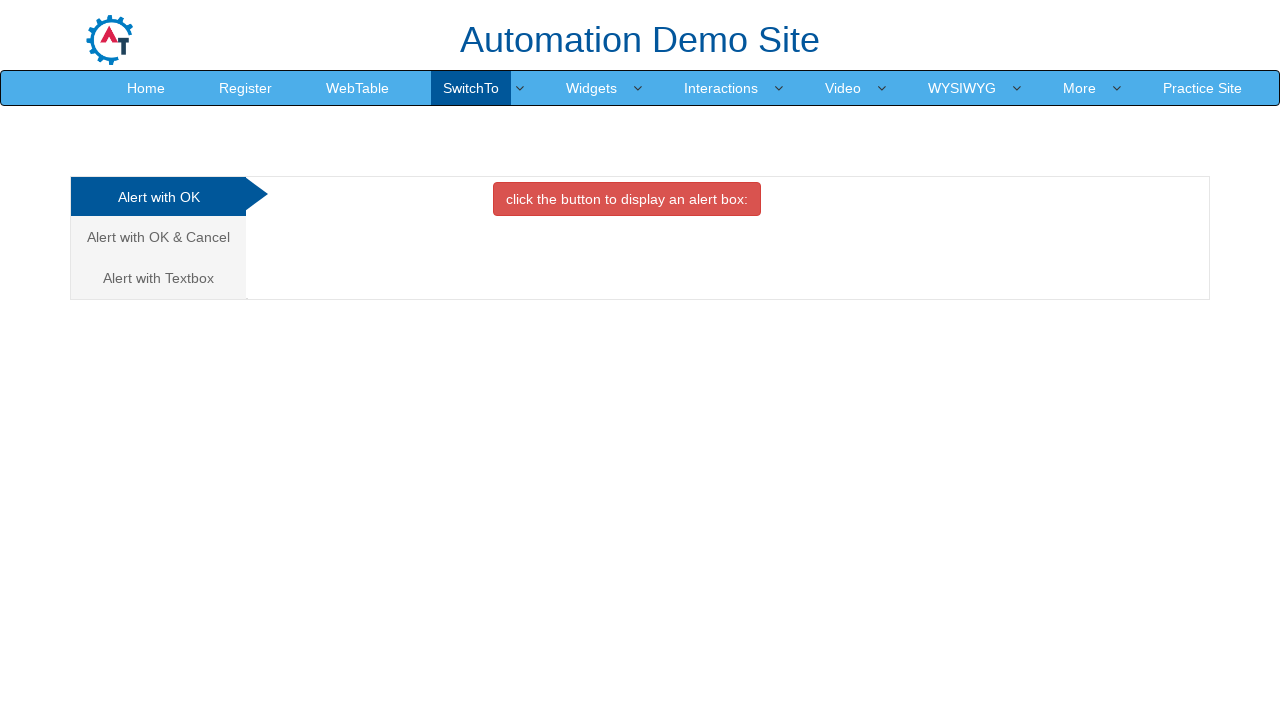

Clicked on the second tab (Alert with OK & Cancel) at (160, 237) on xpath=//ul[contains(@class,'nav-tabs')]/li[2]
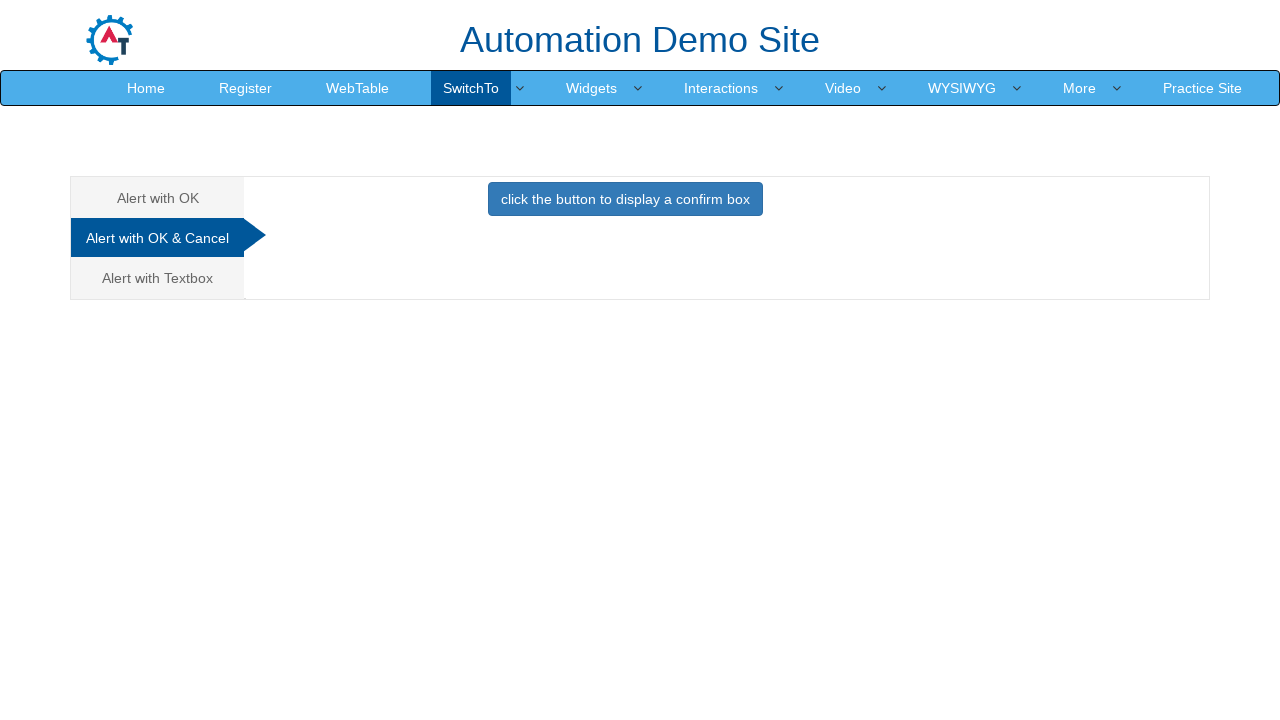

Clicked the button to trigger the confirm box at (625, 199) on xpath=//button[@onclick='confirmbox()']
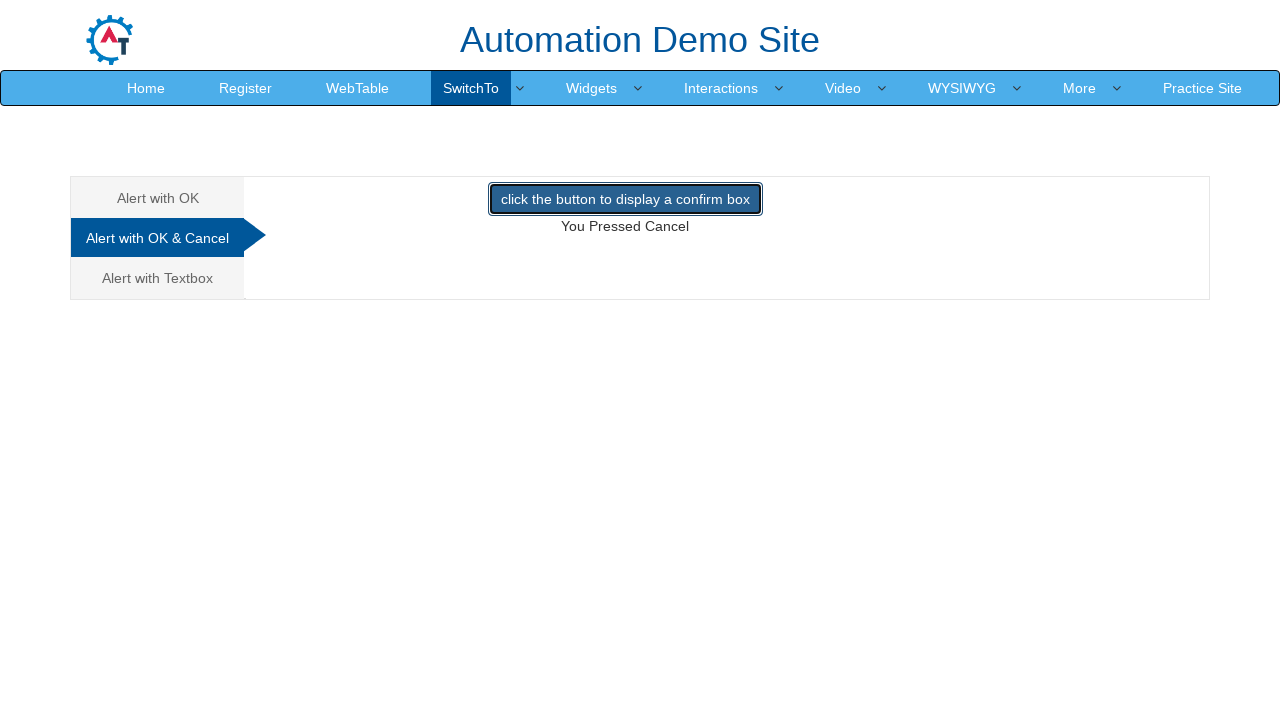

Set up dialog handler to dismiss confirm dialogs
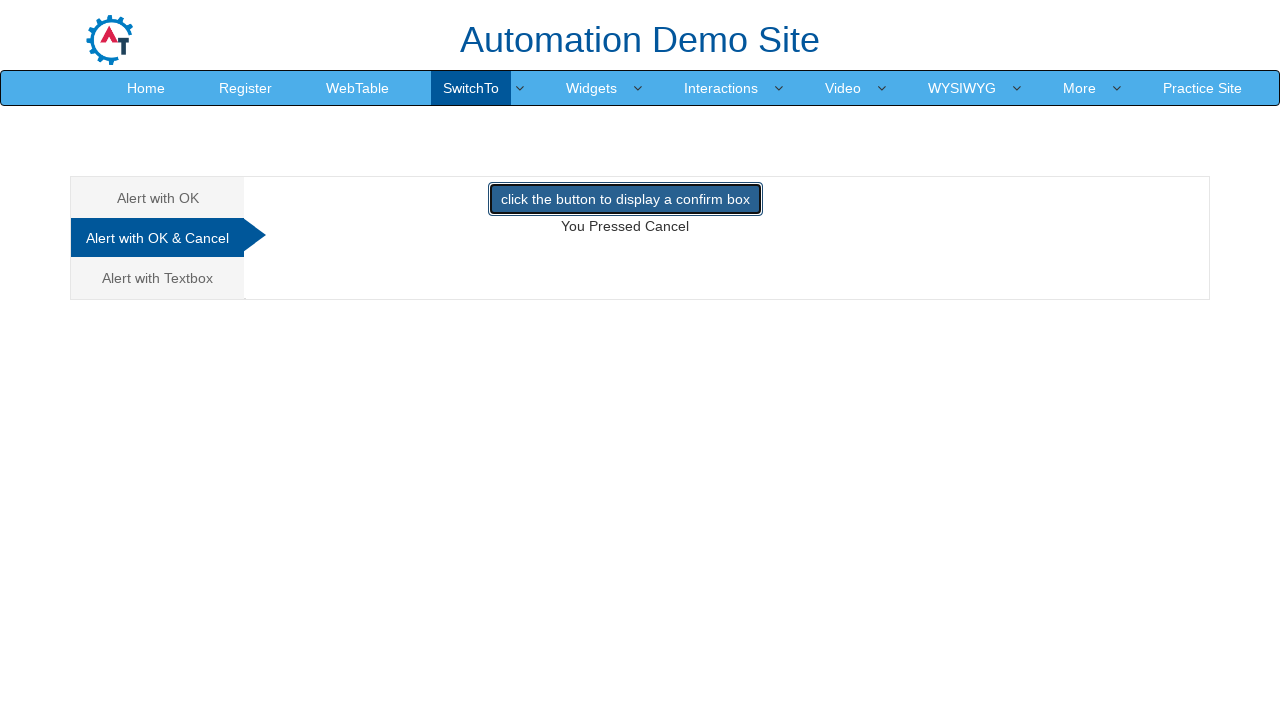

Waited 500ms for dialog handling to complete
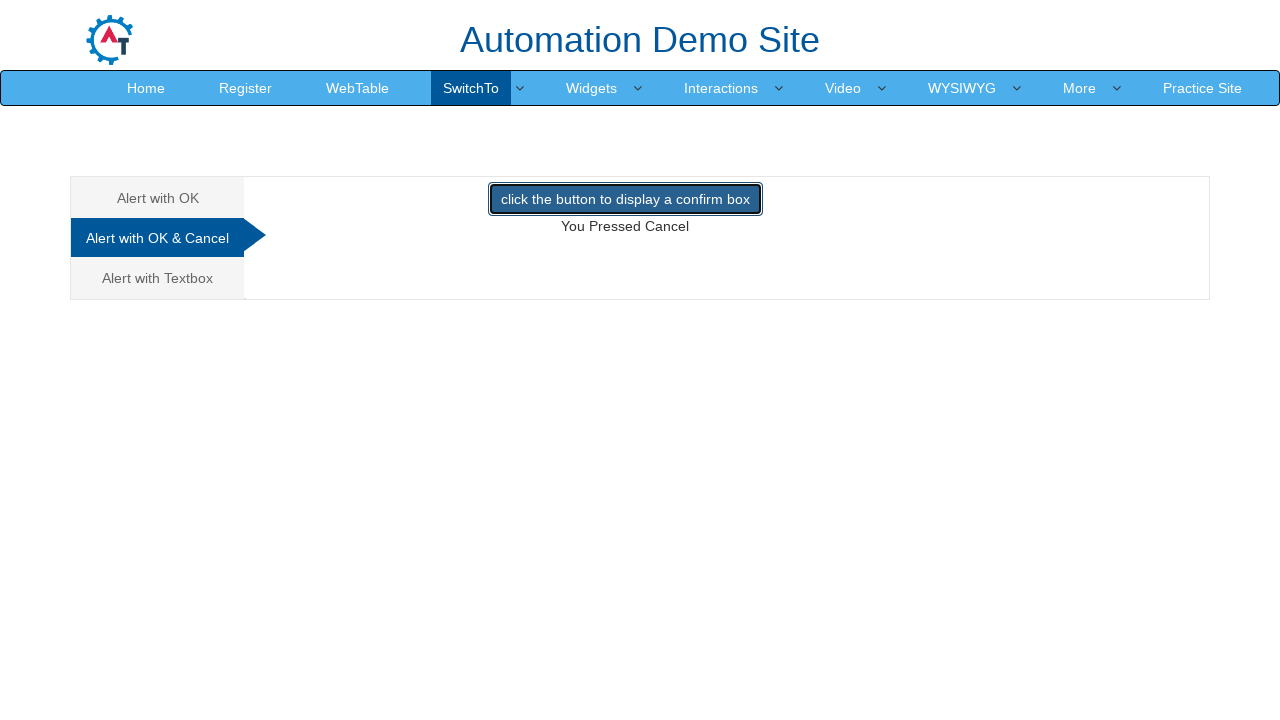

Triggered the confirm box again to verify dialog handler works at (625, 199) on xpath=//button[@onclick='confirmbox()']
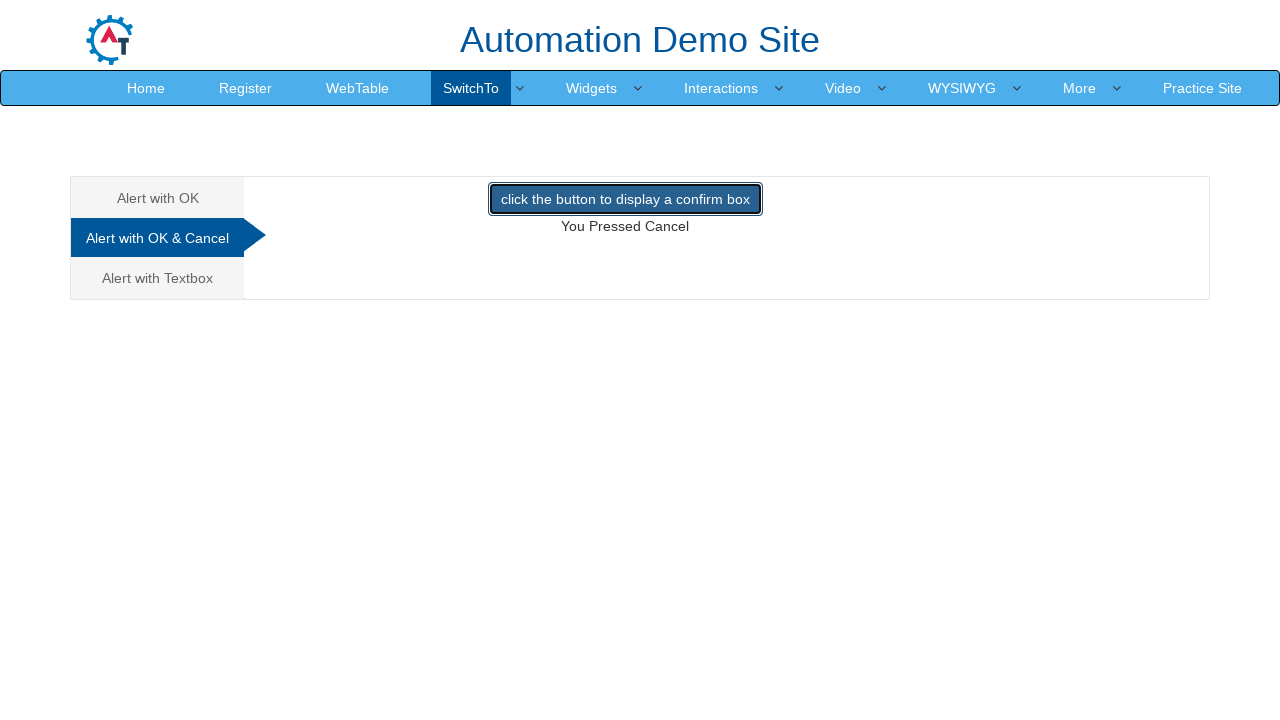

Waited for the result text element to appear
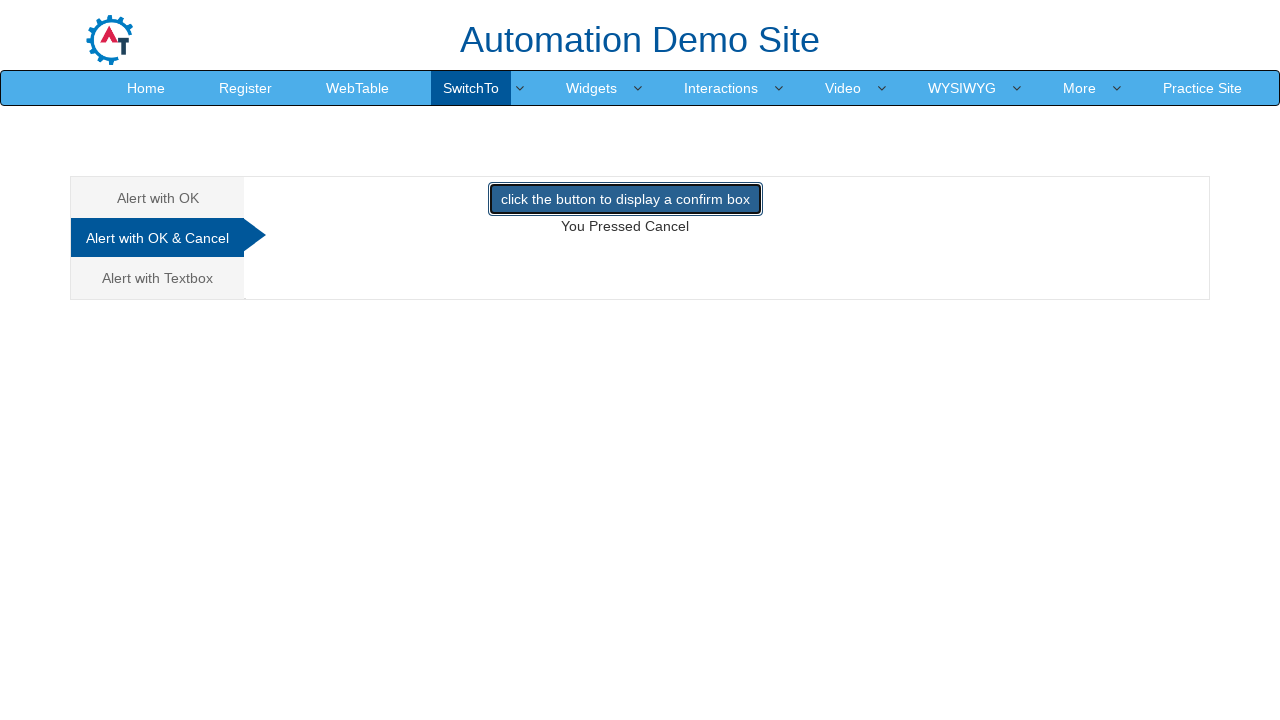

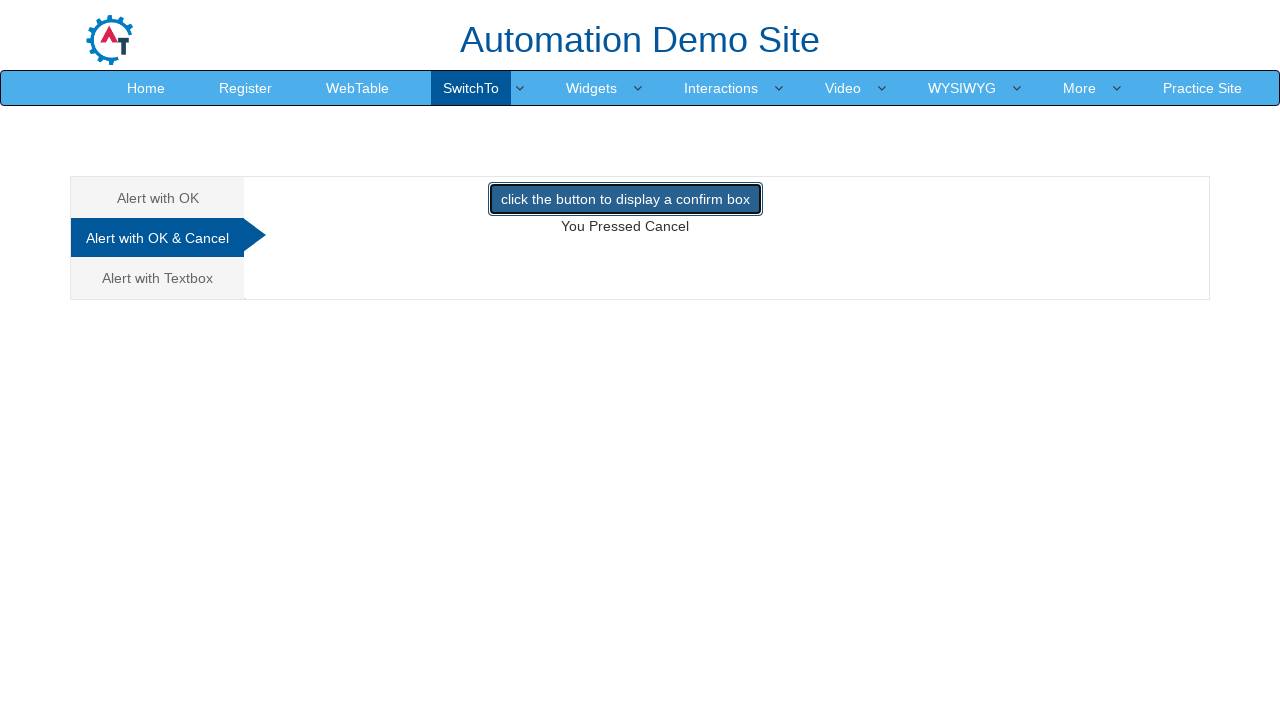